Fills out complete billing information including name, phone, email, address, country selection, and postal details

Starting URL: https://automationbysqatools.blogspot.com/2021/05/dummy-website.html

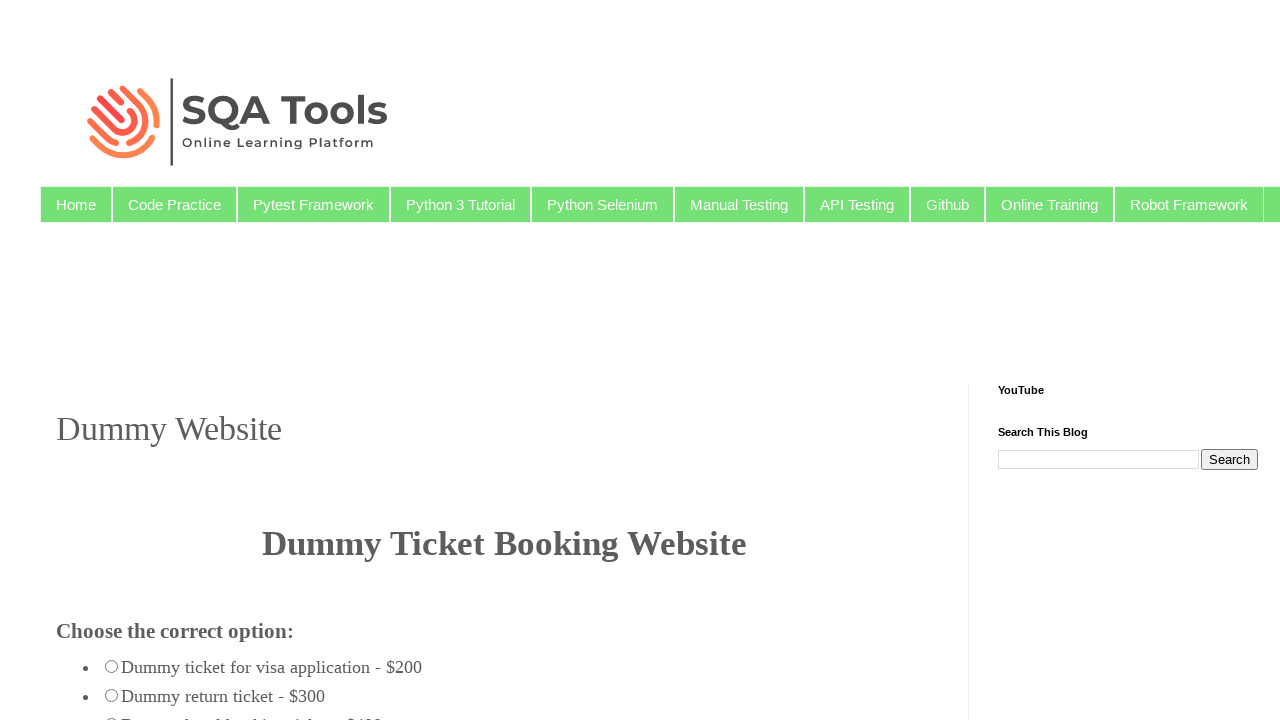

Filled billing name field with 'Subham Behera' on //input[@id='billing_name']
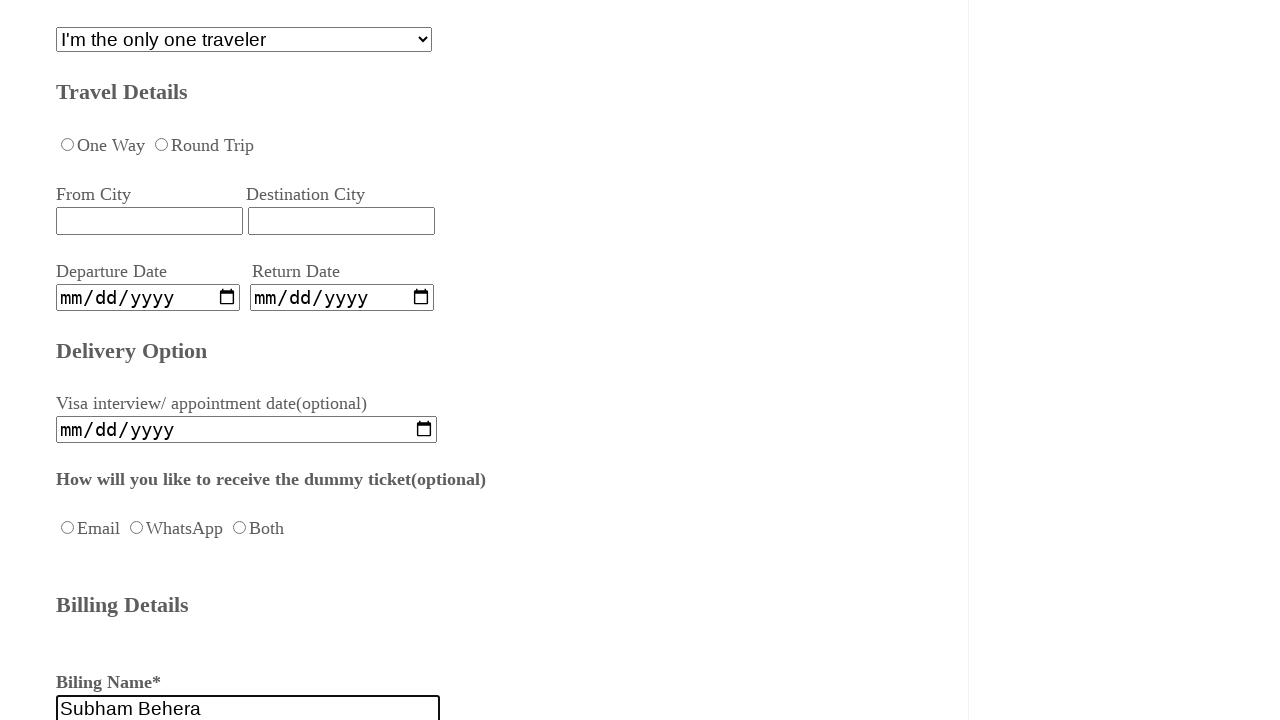

Filled billing phone field with '7008619711' on //input[@id='billing_phone']
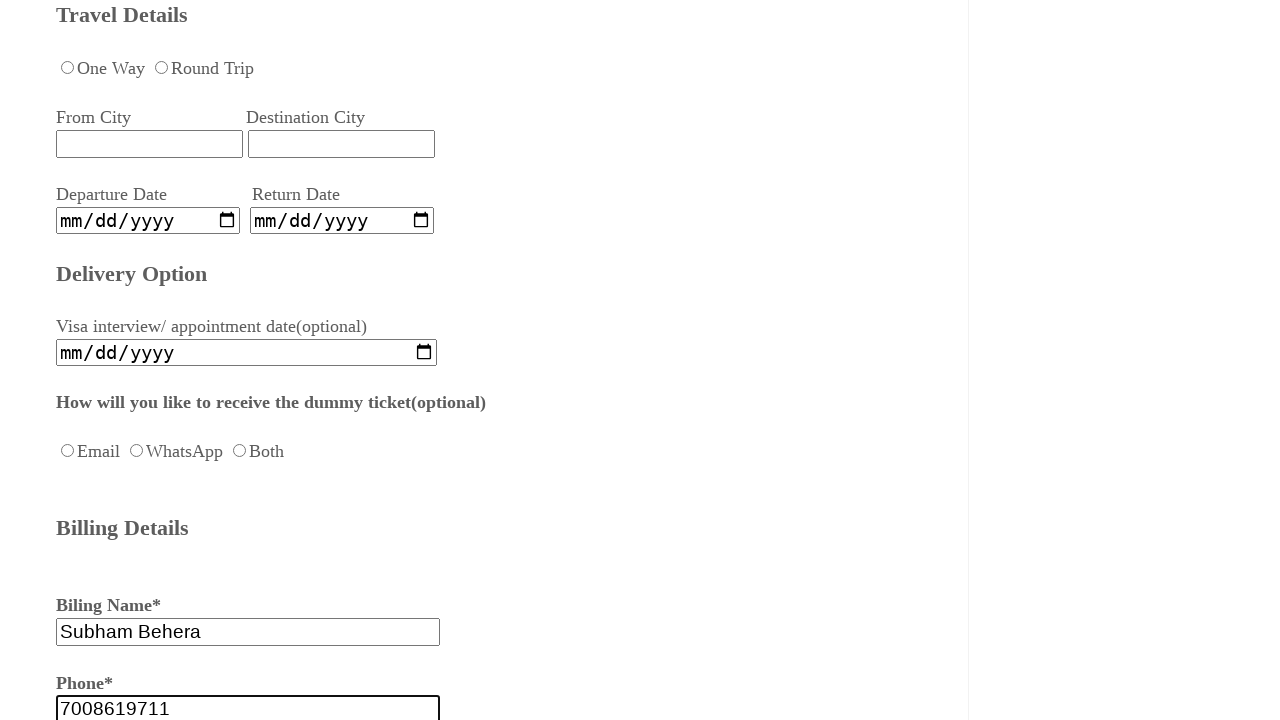

Filled billing email field with '55subhambehera@gmail.com' on //input[@id='billing_email']
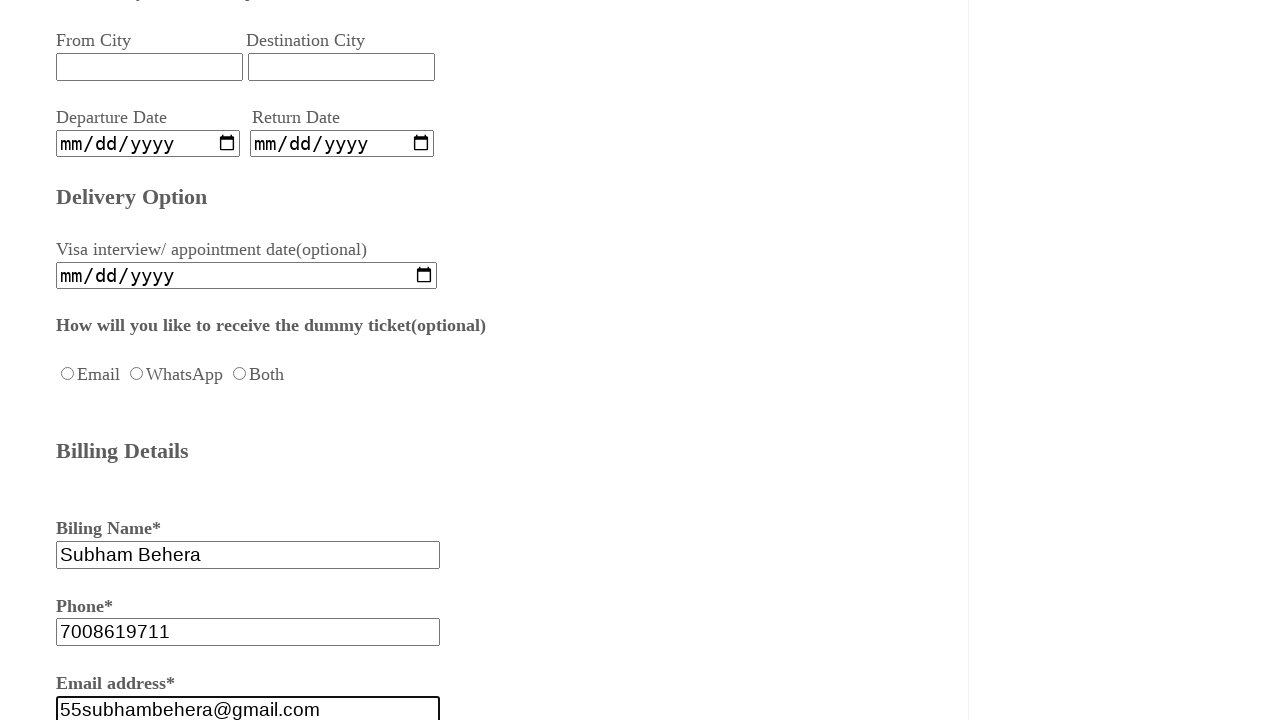

Filled billing address field with 'cuttack odisha' on //input[@id='billing_address']
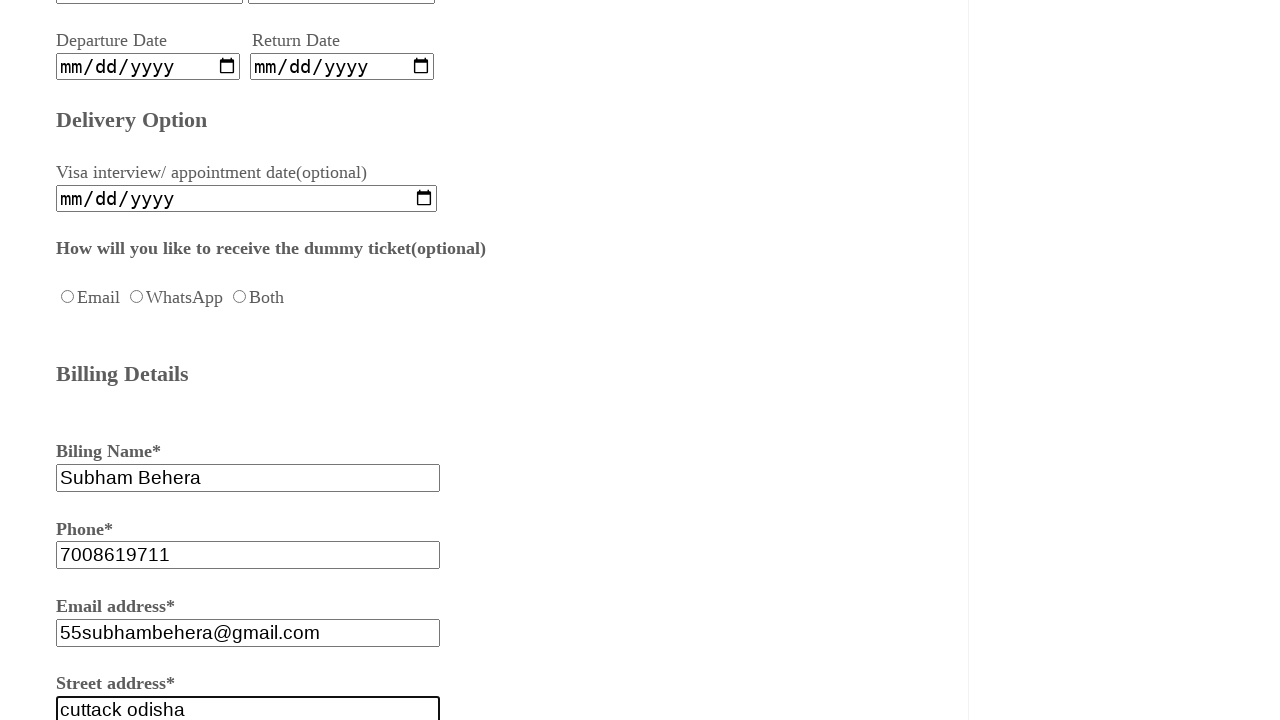

Selected country from dropdown at index 13 on //select[@id='billing_country']
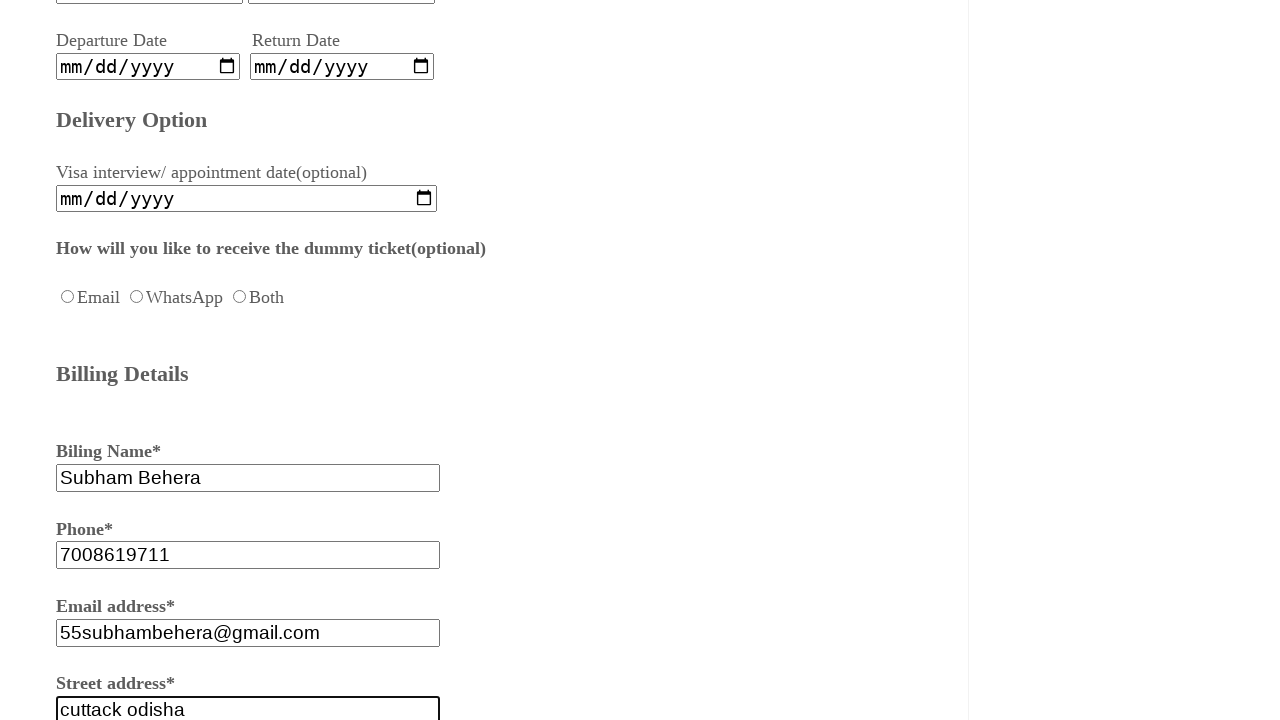

Filled postal code field with '753001' on //input[@id='postcode']
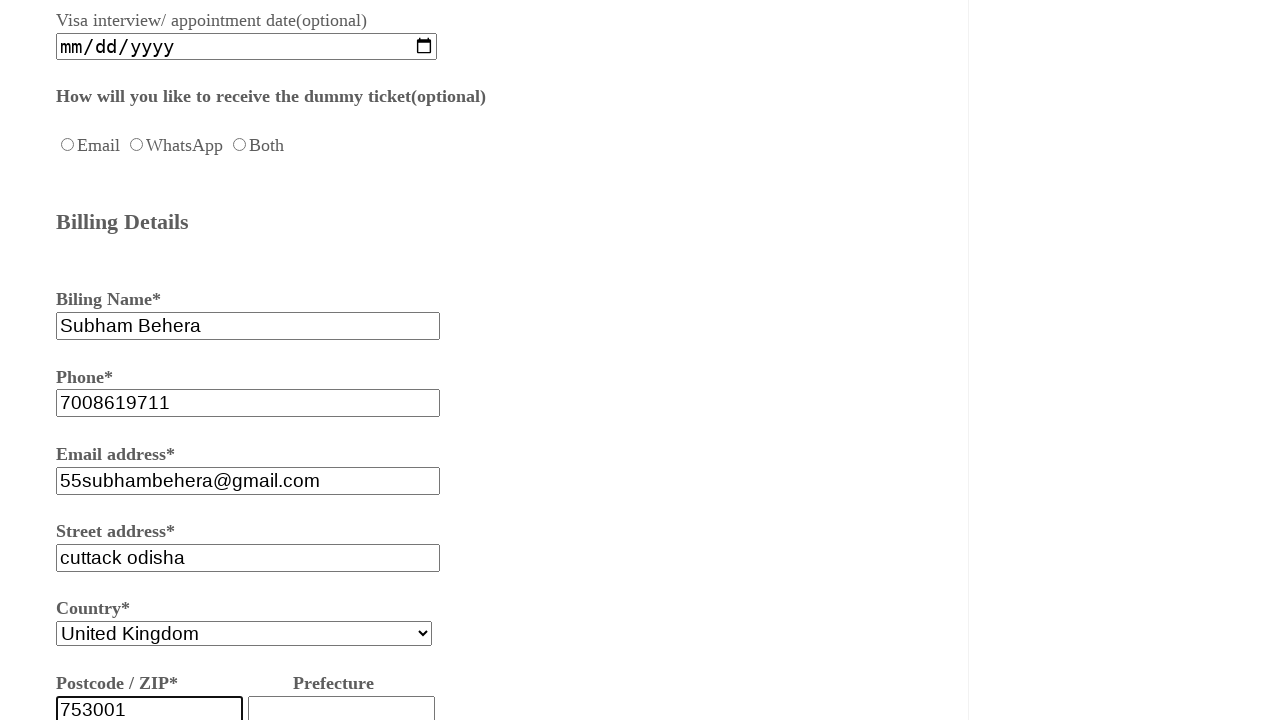

Filled prefecture field with 'cuttack' on //input[@id='Prefecture']
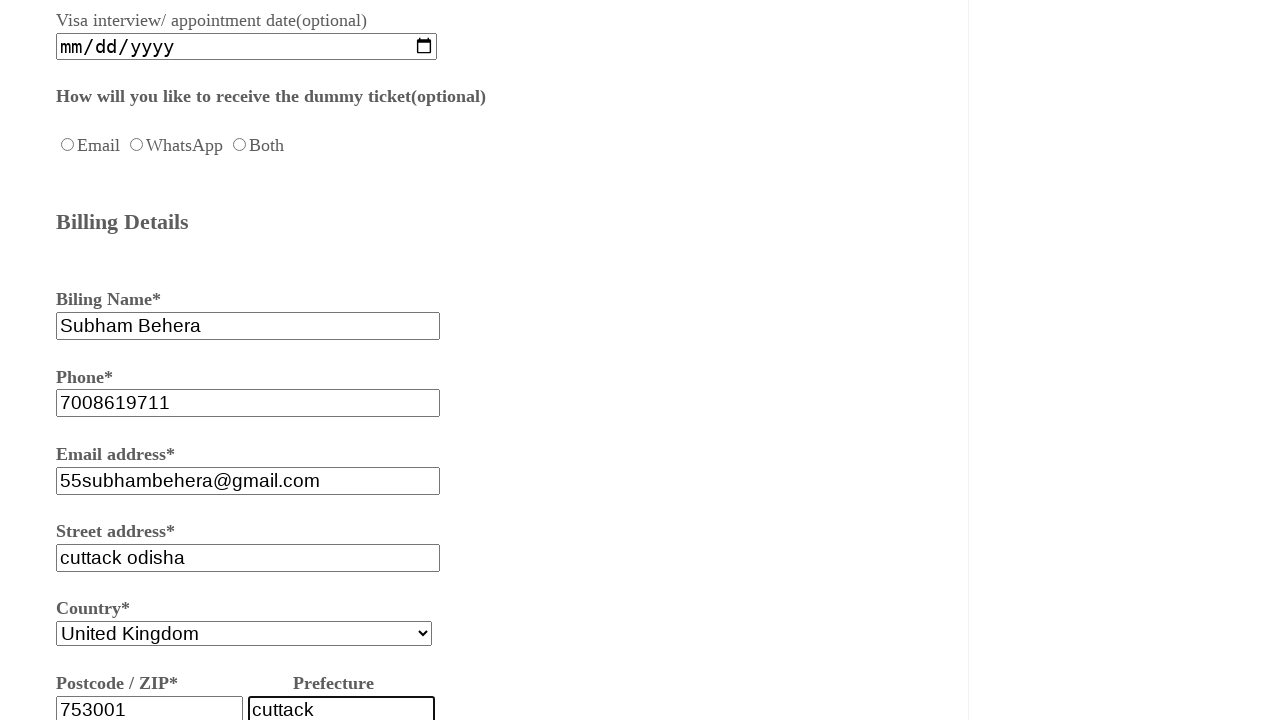

Filled street address line 1 with 'c/o chiita ranjan behera pratima nivas' on //input[@id='street_address1']
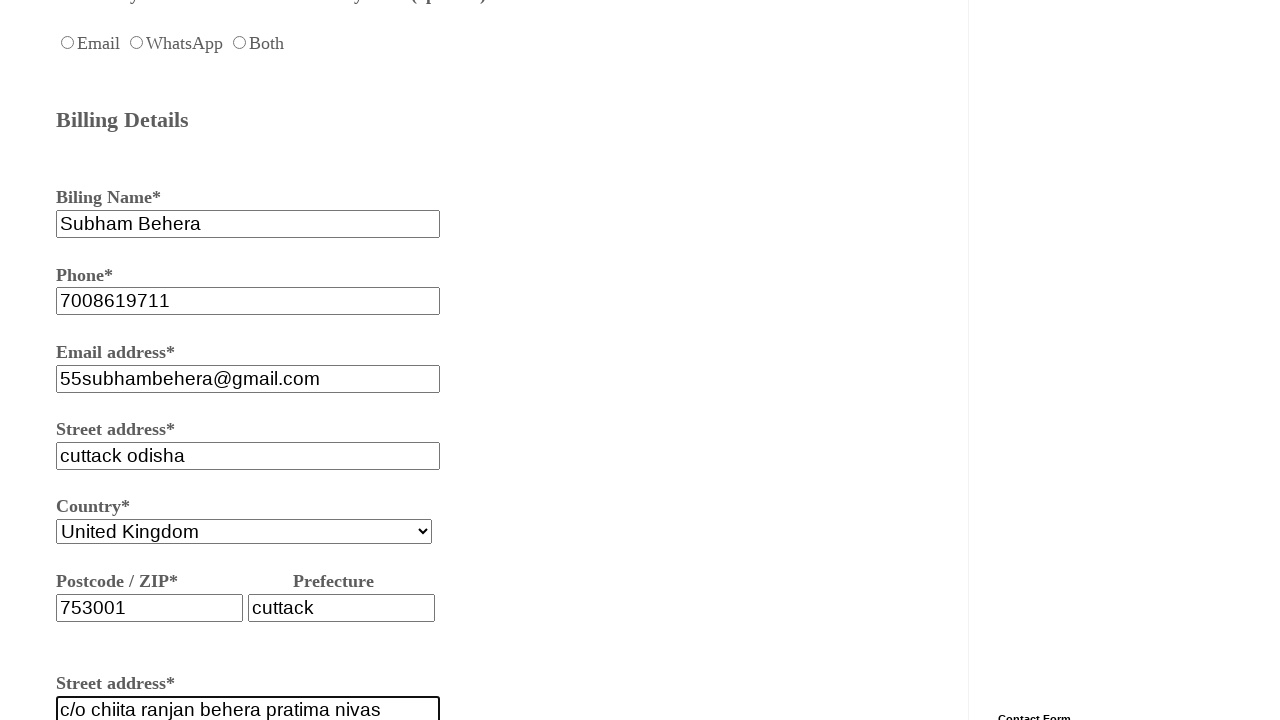

Filled street address line 2 with 'mangalbag cuttack' on //input[@id='street_address2']
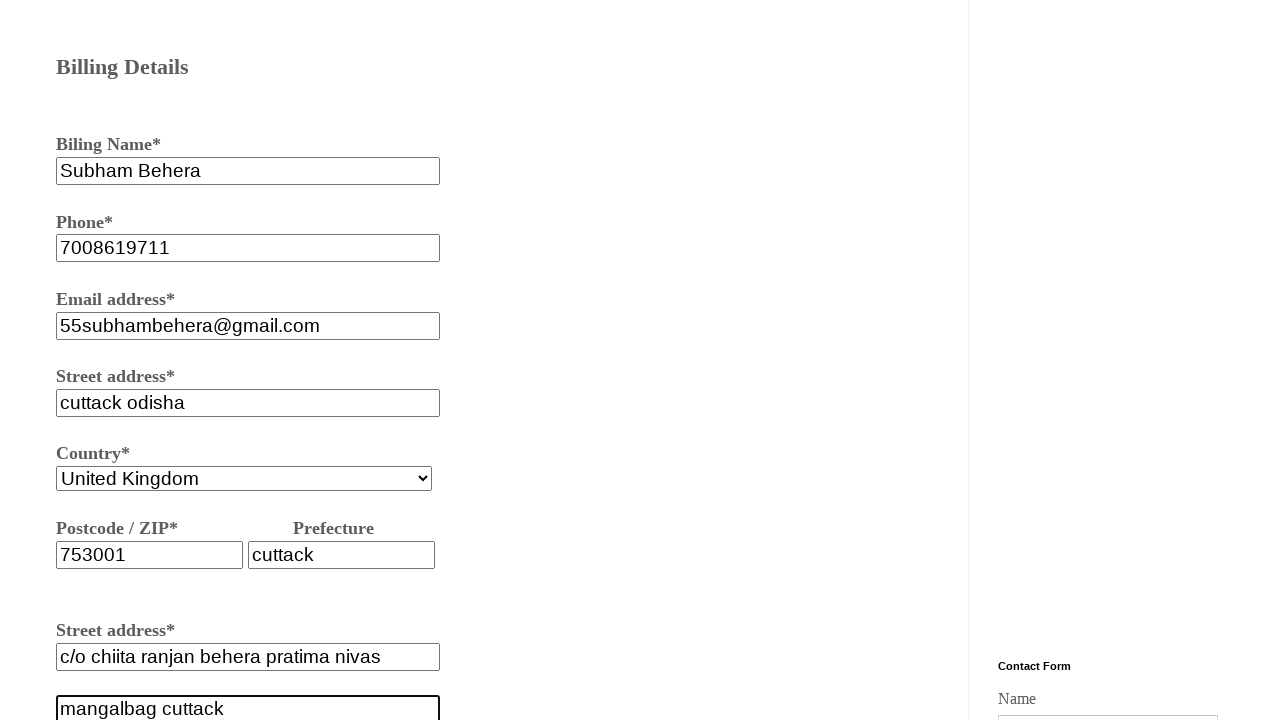

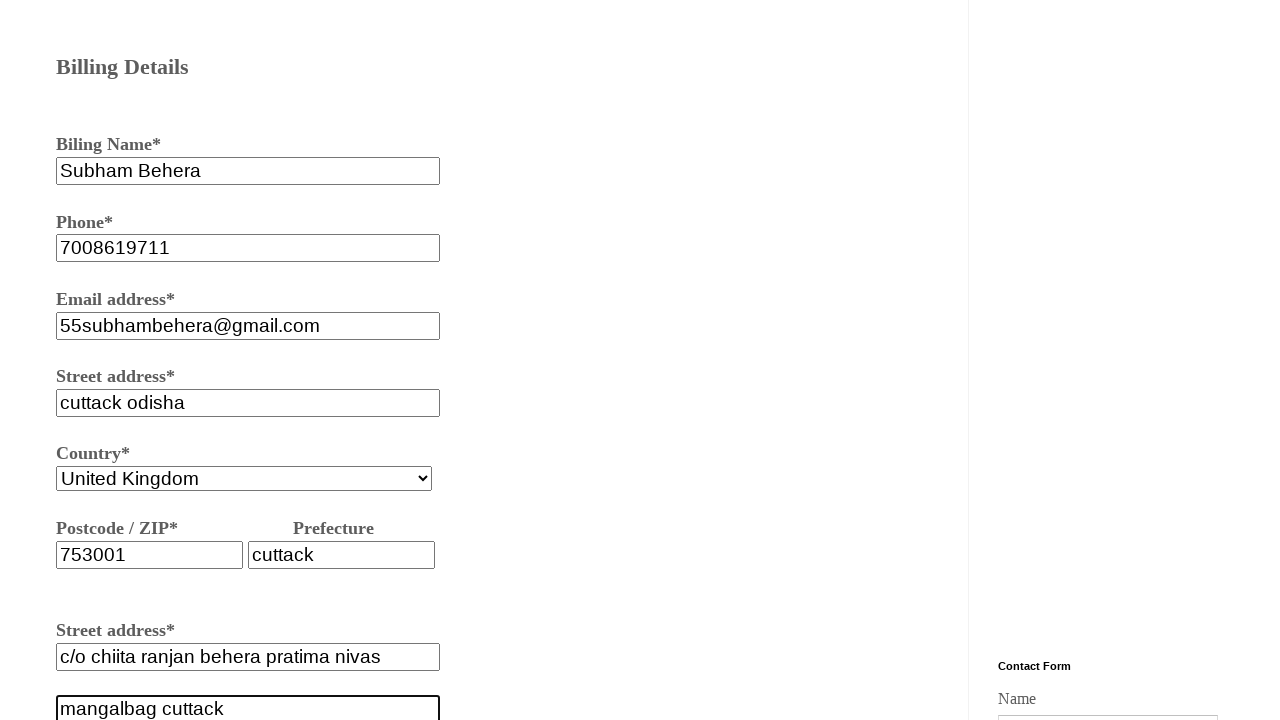